Tests the contact form on the River Innovate website by filling in various fields and submitting the form to check validation messages

Starting URL: https://riverinnovate.com/

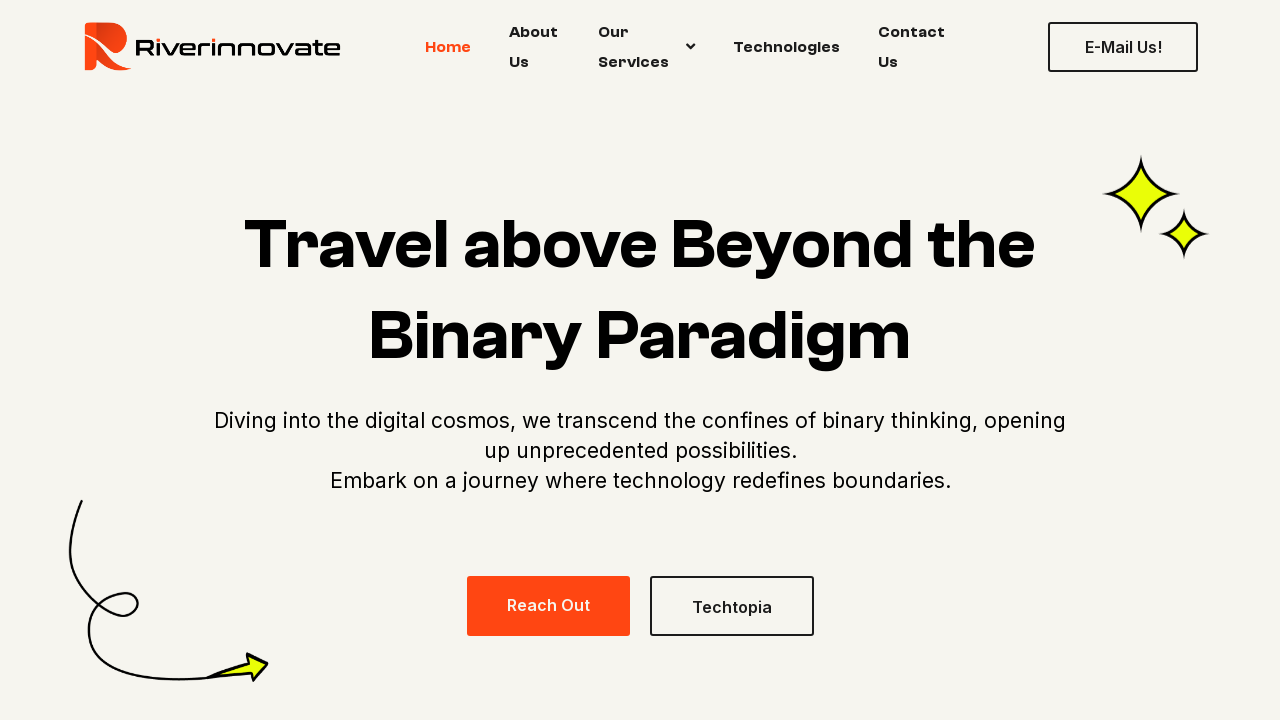

Waited for loader to disappear
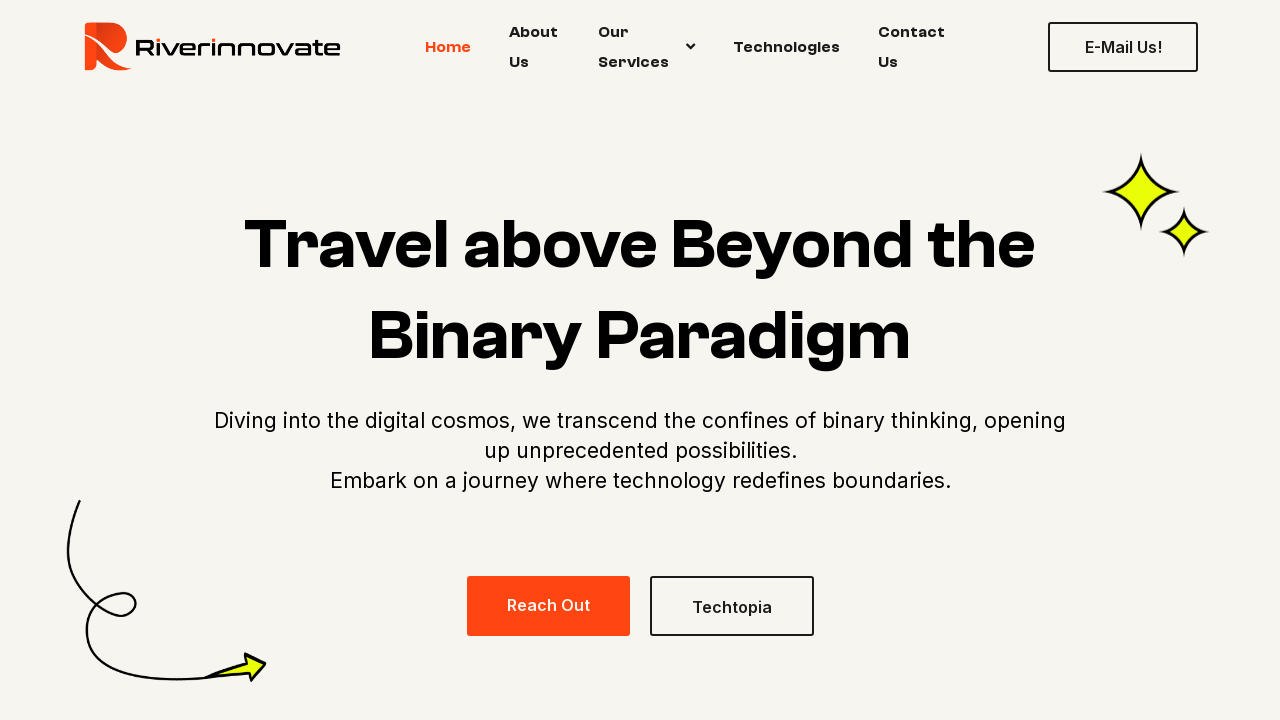

Clicked on Contact Us link at (911, 47) on text=Contact Us
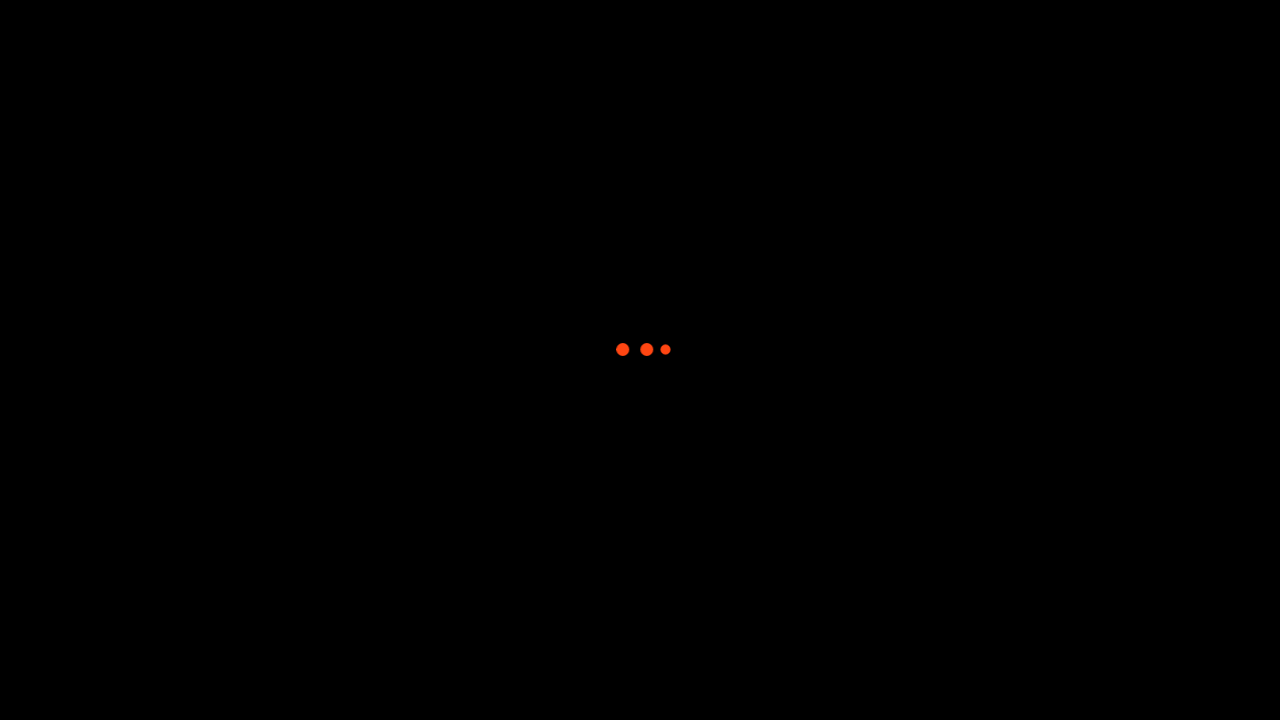

Filled name field with 'John Smith' on input[name='name']
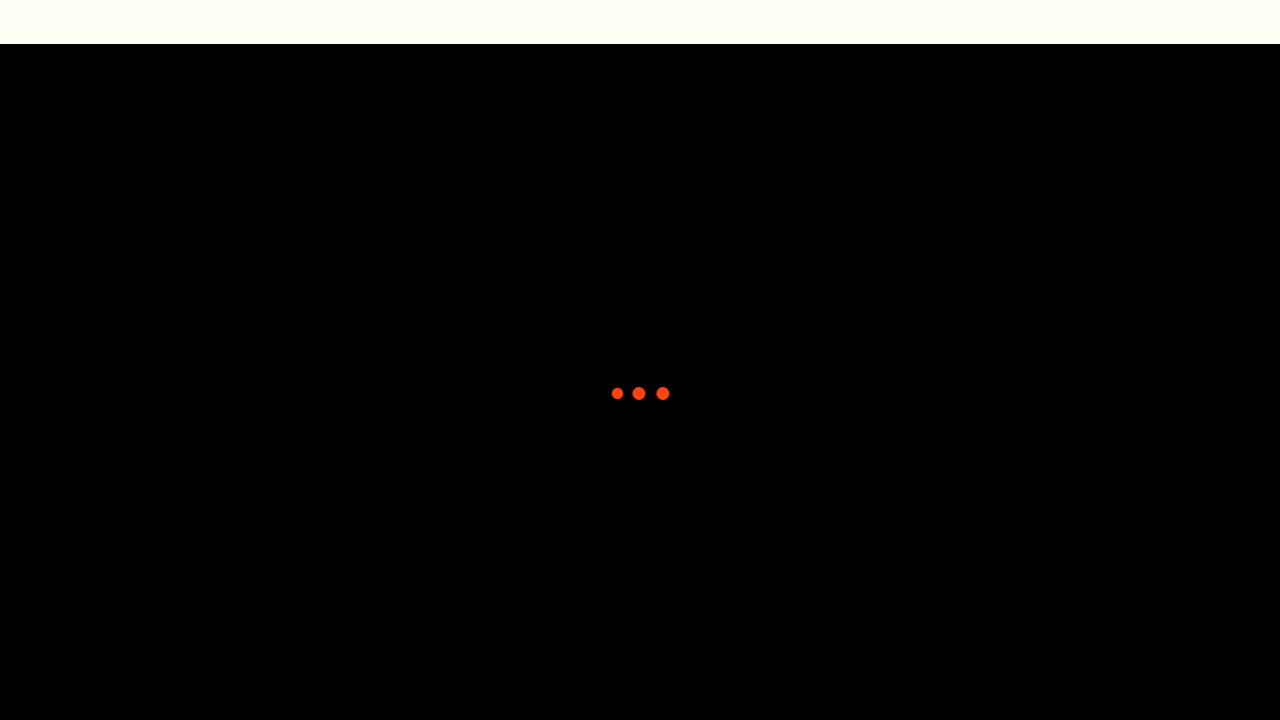

Filled email field with invalid format 'invalid-email-format' on input[name='email']
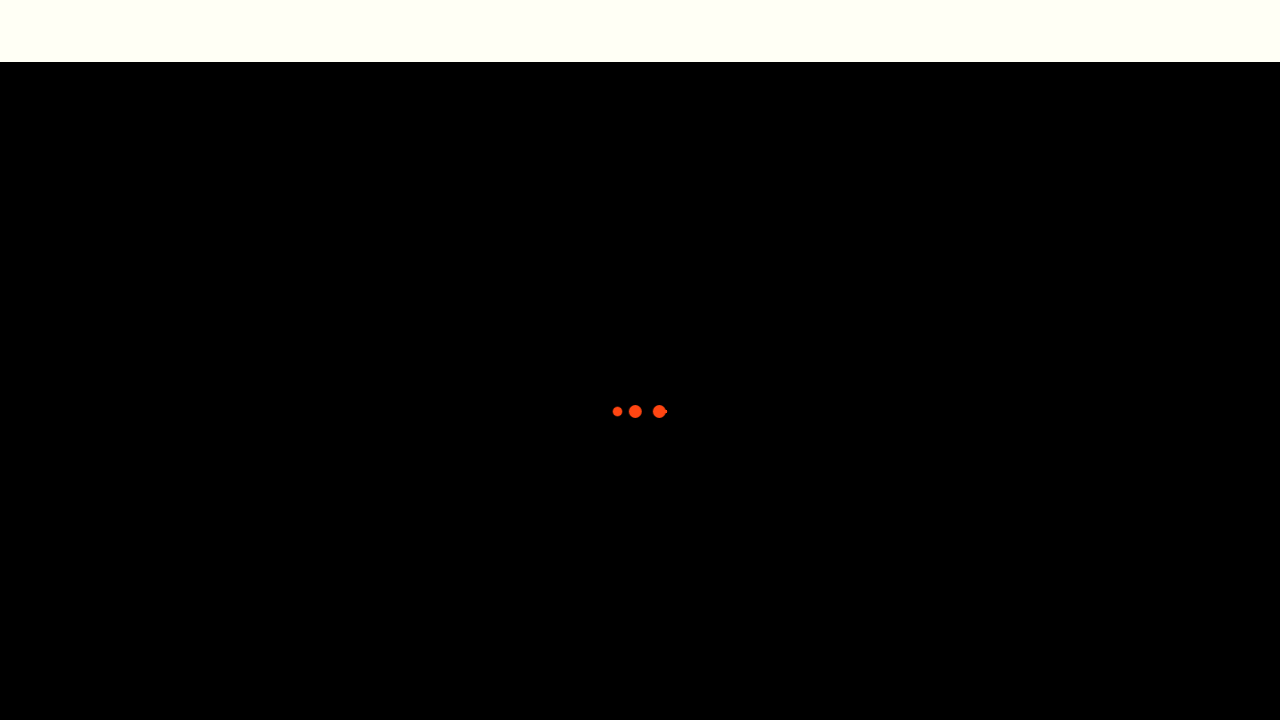

Filled phone field with '123' on input[name='phone']
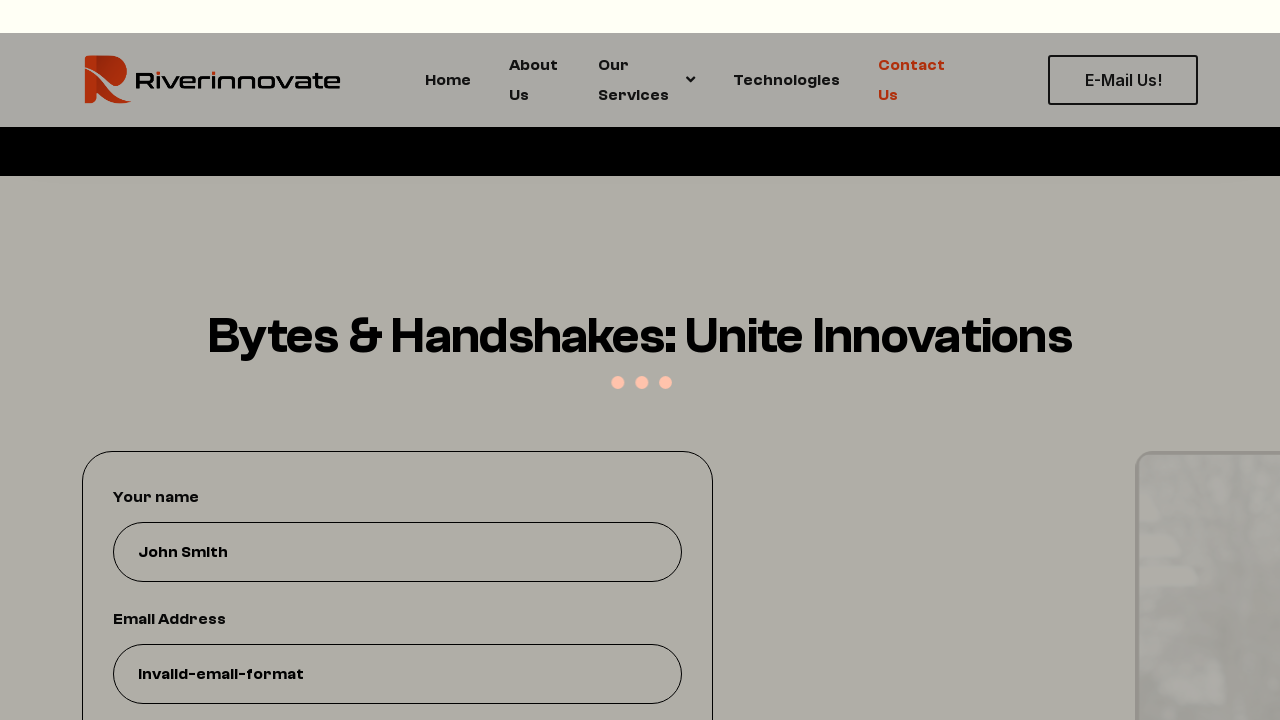

Located message field
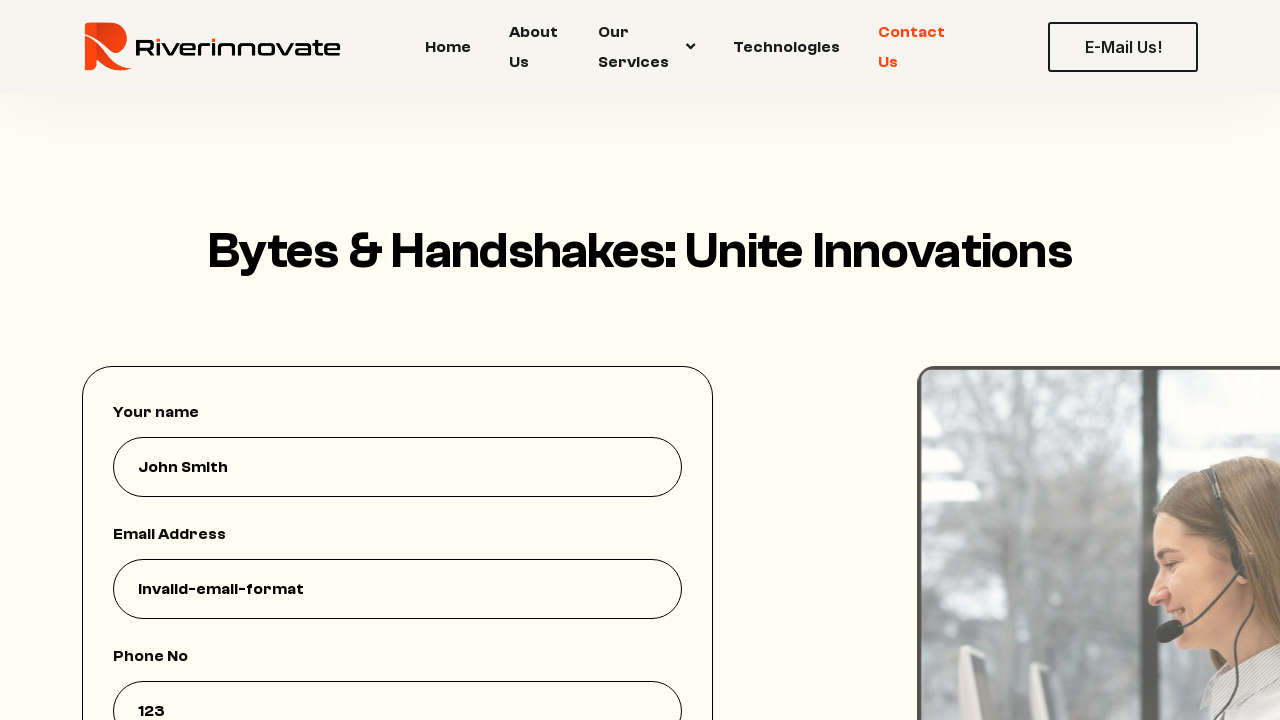

Scrolled message field into view
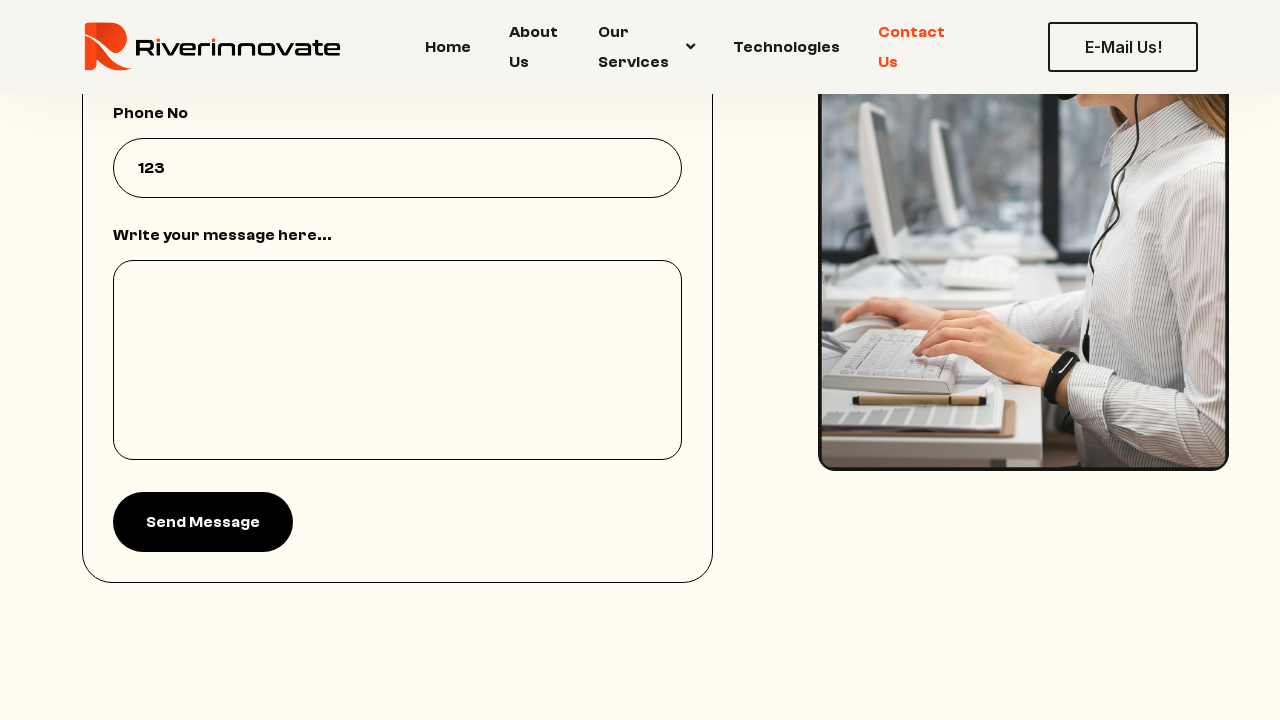

Filled message field with 'This is a test message' on //*[@id="contact_form"]/div[4]/textarea
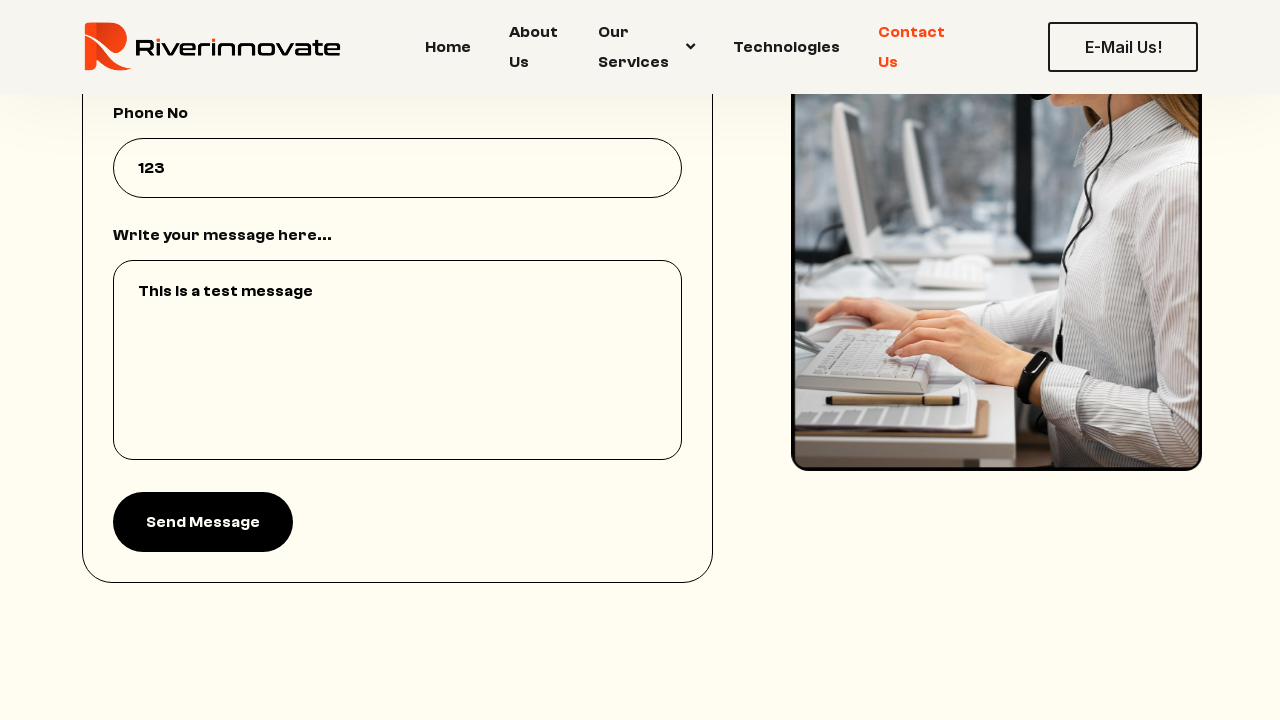

Scrolled to bottom of page
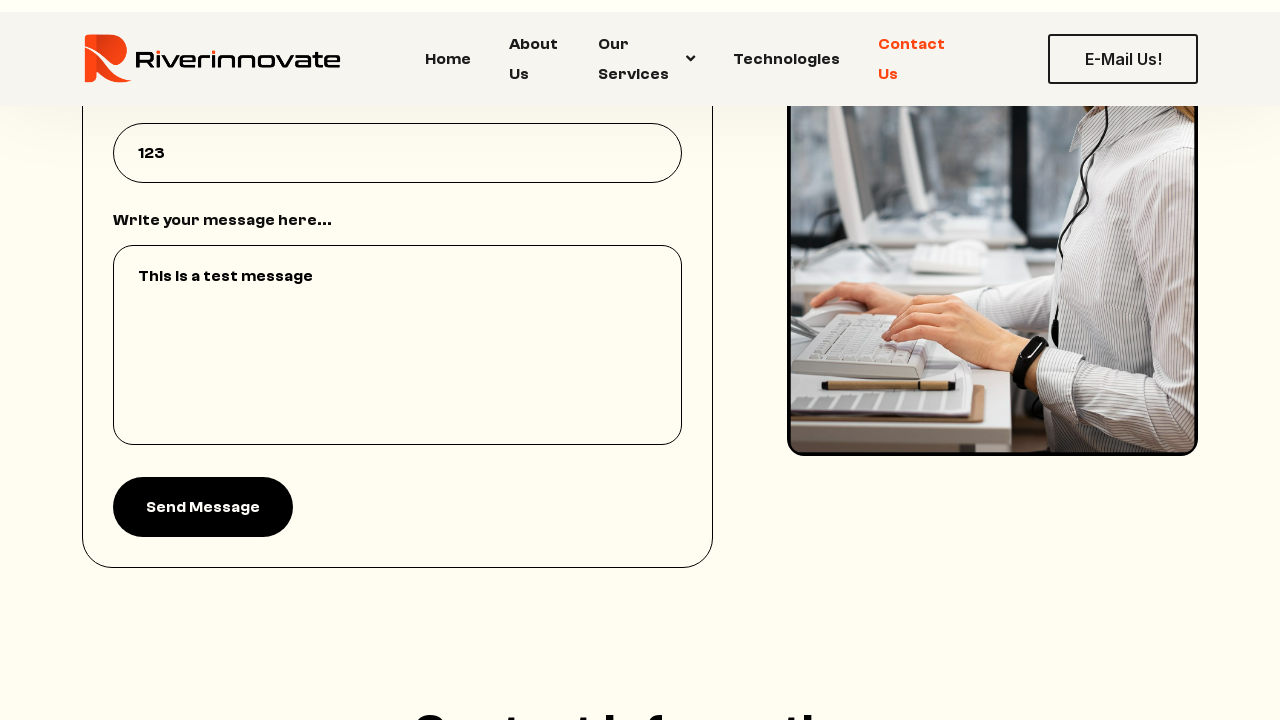

Clicked Send Message button at (203, 360) on text='Send Message'
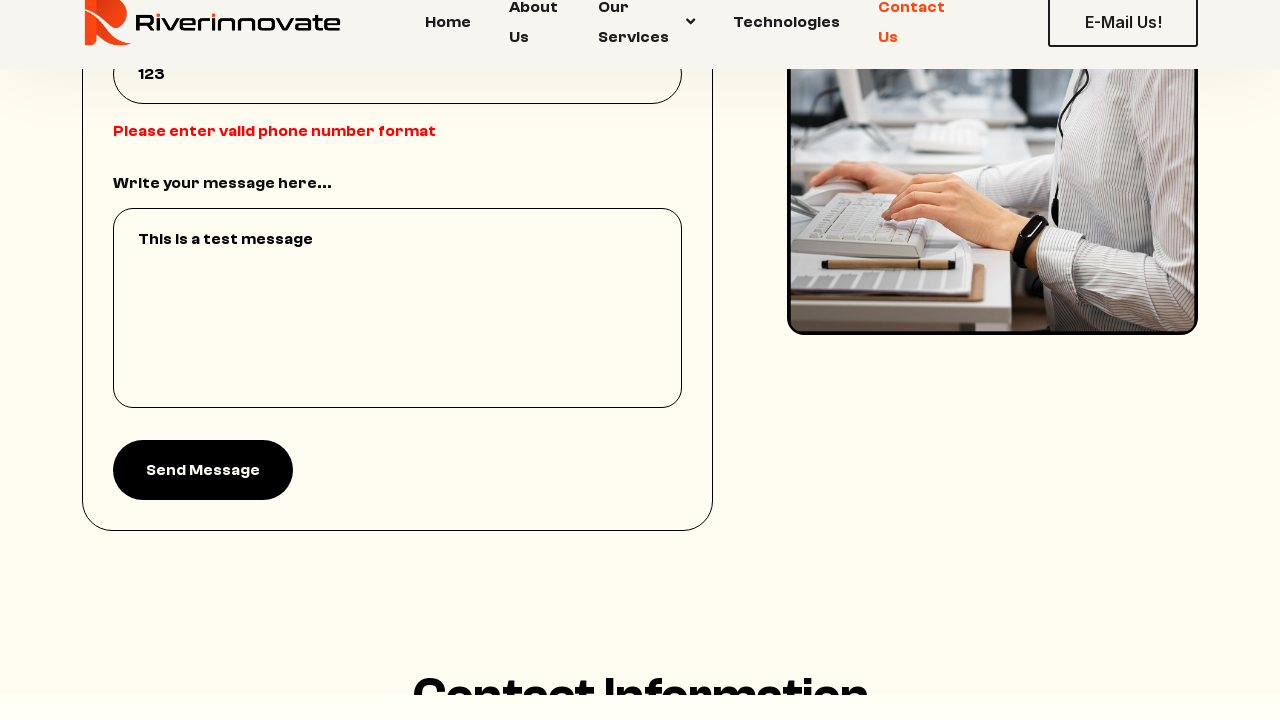

Validation error message appeared on form
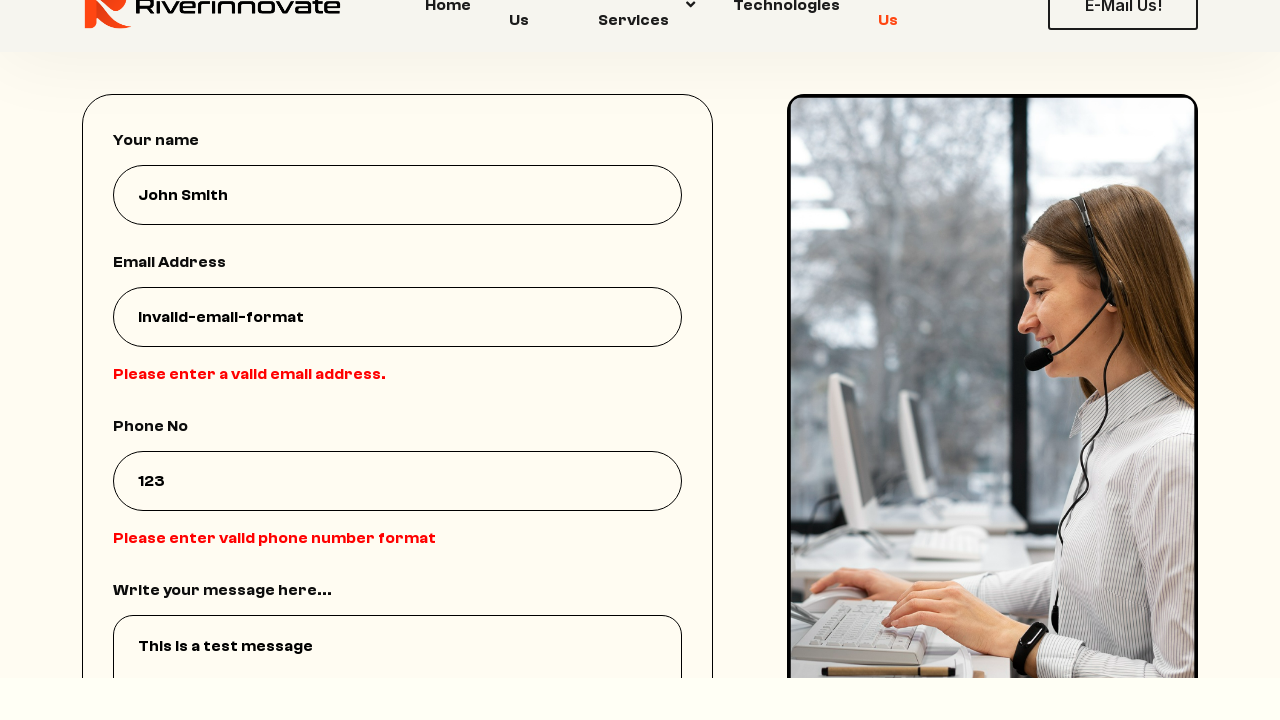

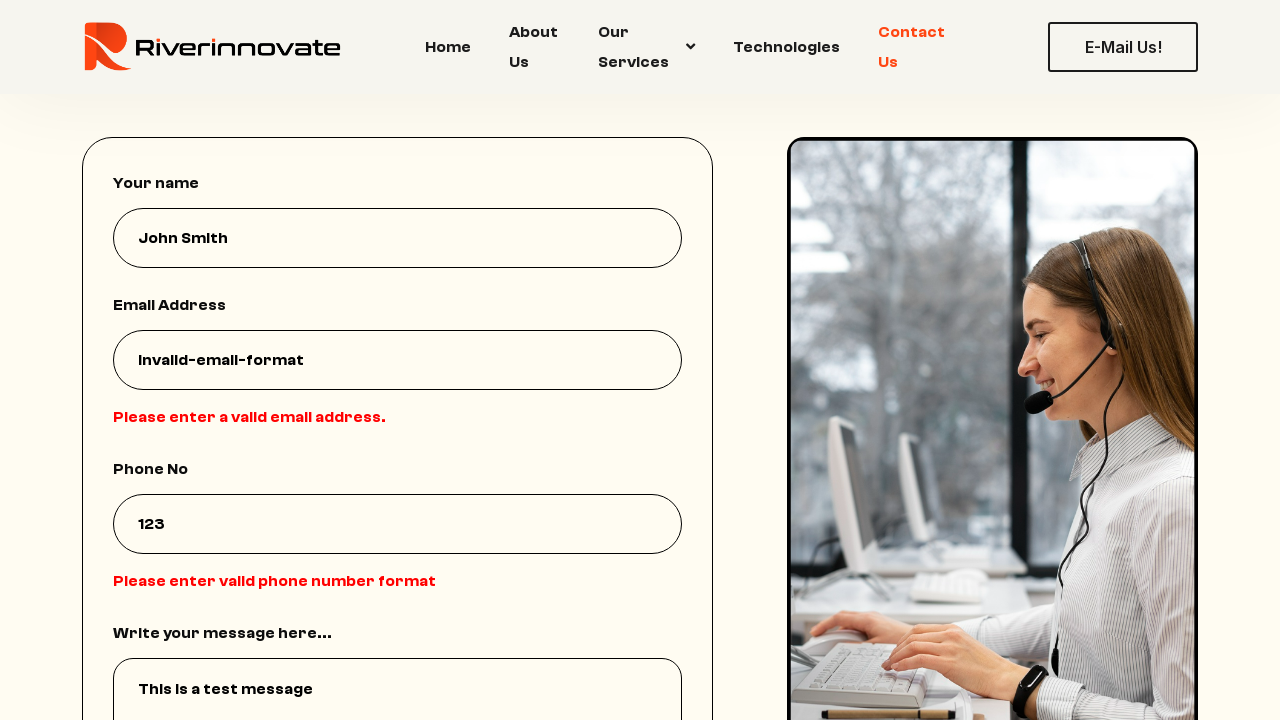